Opens the Daraz Bangladesh e-commerce website homepage and waits for it to load

Starting URL: http://www.daraz.com.bd

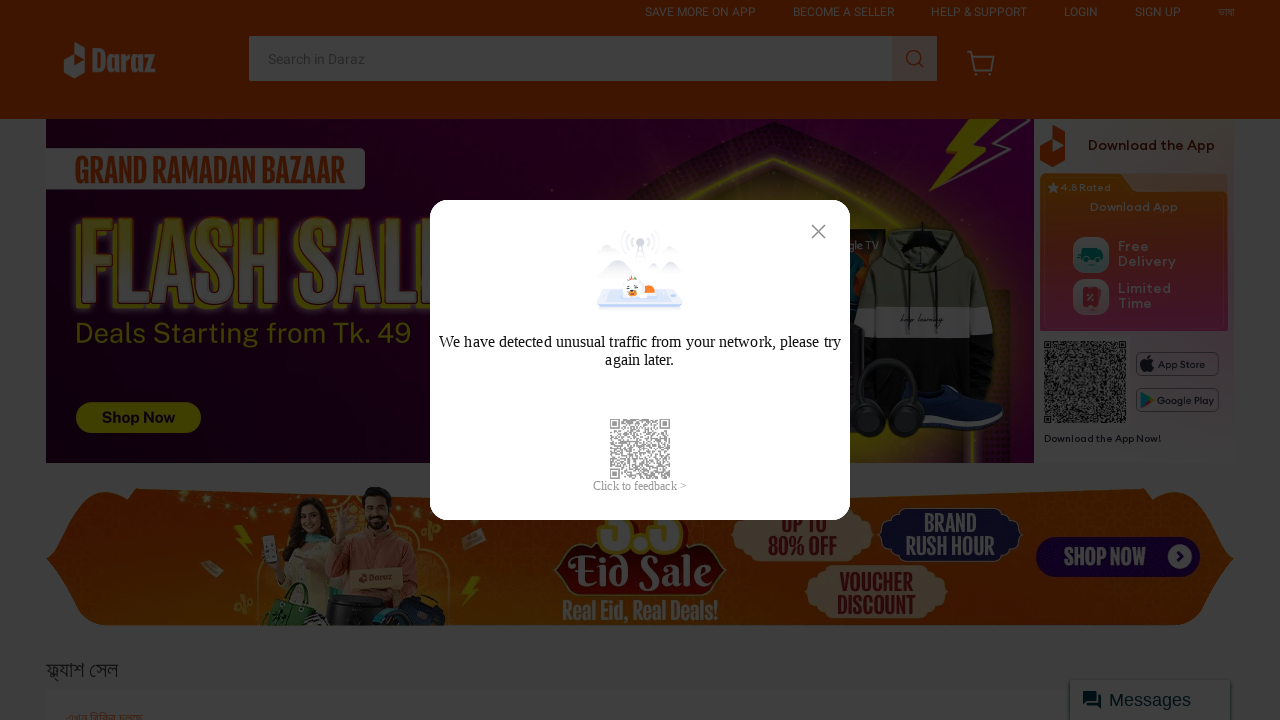

Daraz Bangladesh homepage DOM content loaded
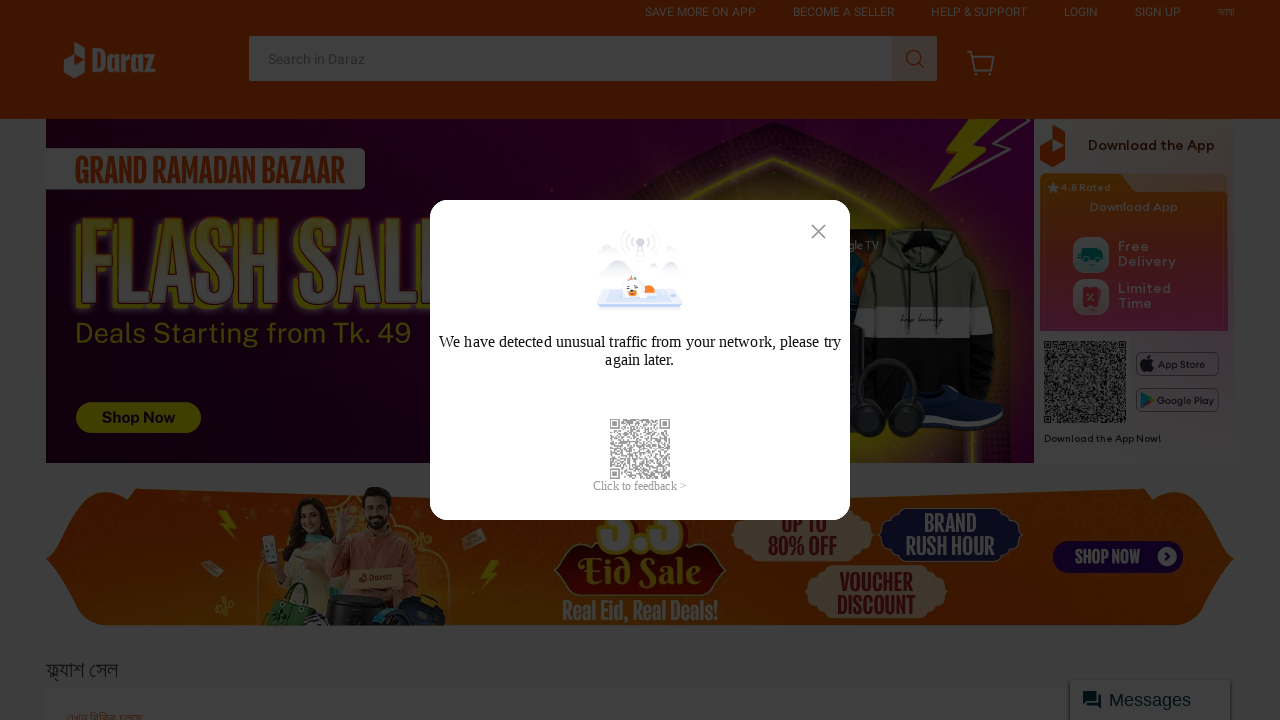

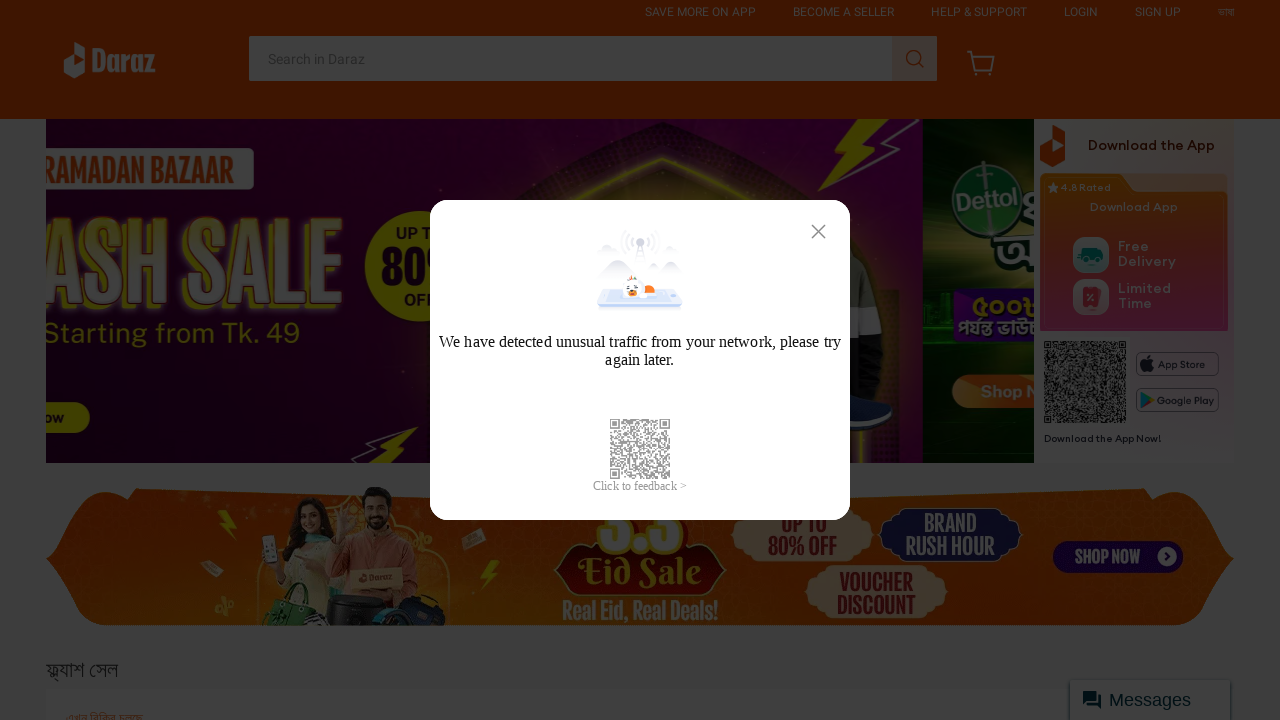